Tests dropdown select functionality by reading two numbers from the page, calculating their sum, selecting the correct answer from a dropdown menu, and submitting the form.

Starting URL: http://suninjuly.github.io/selects1.html

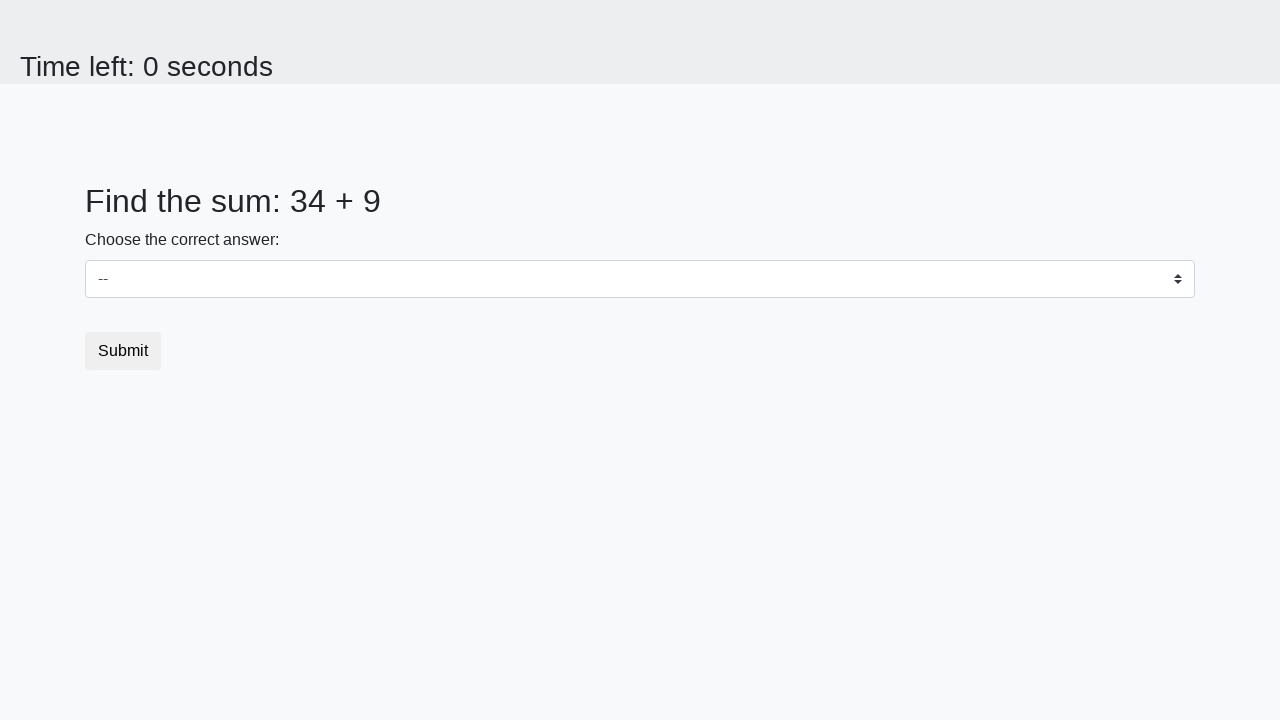

Read first number from the page
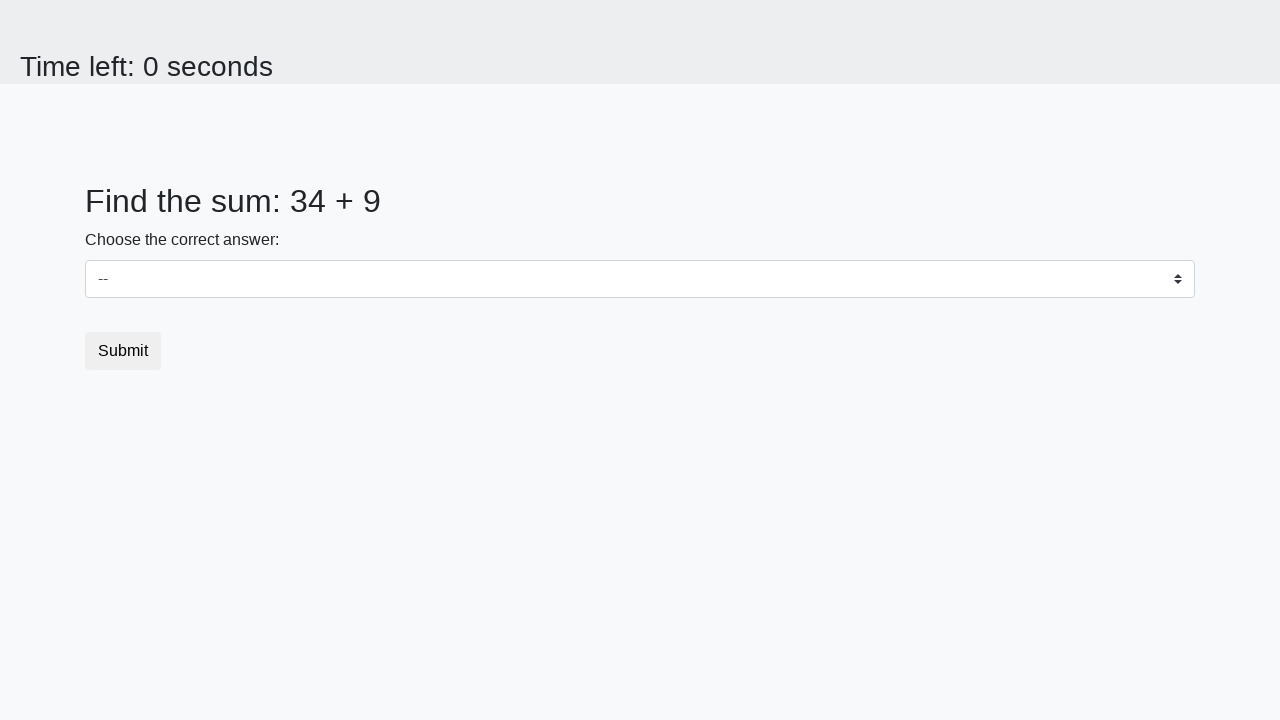

Read second number from the page
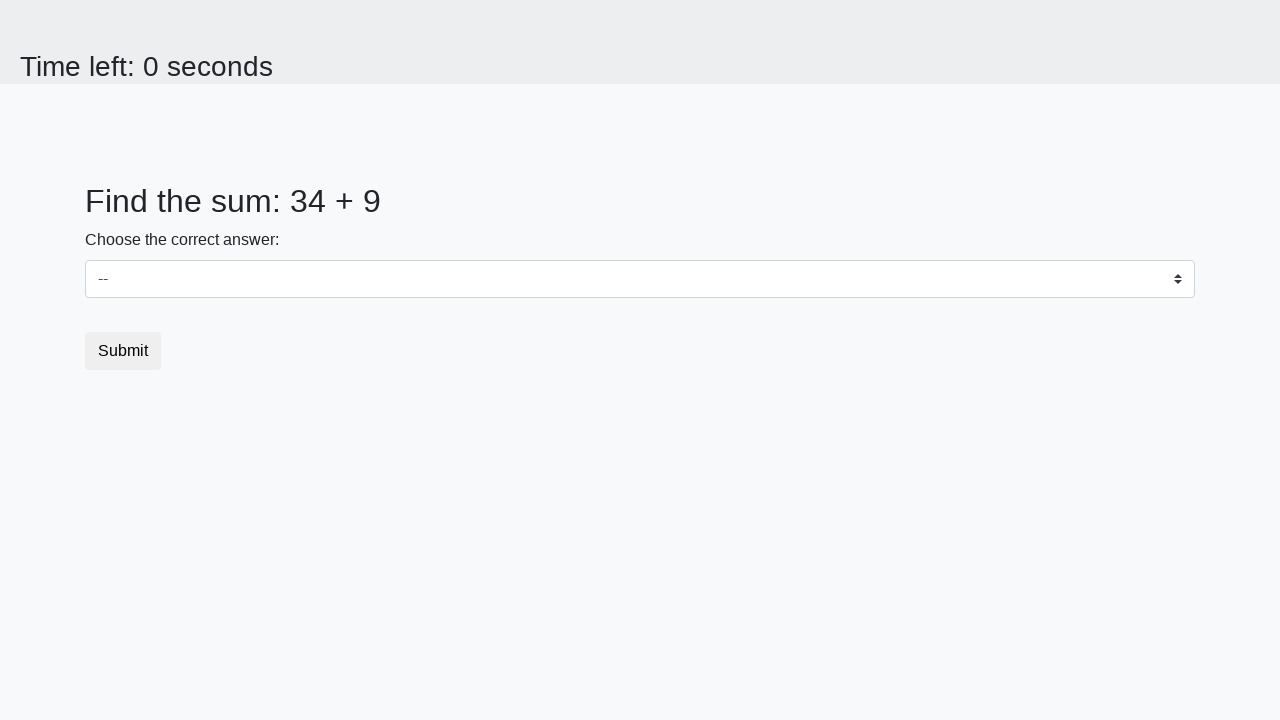

Selected dropdown answer: 43 on select
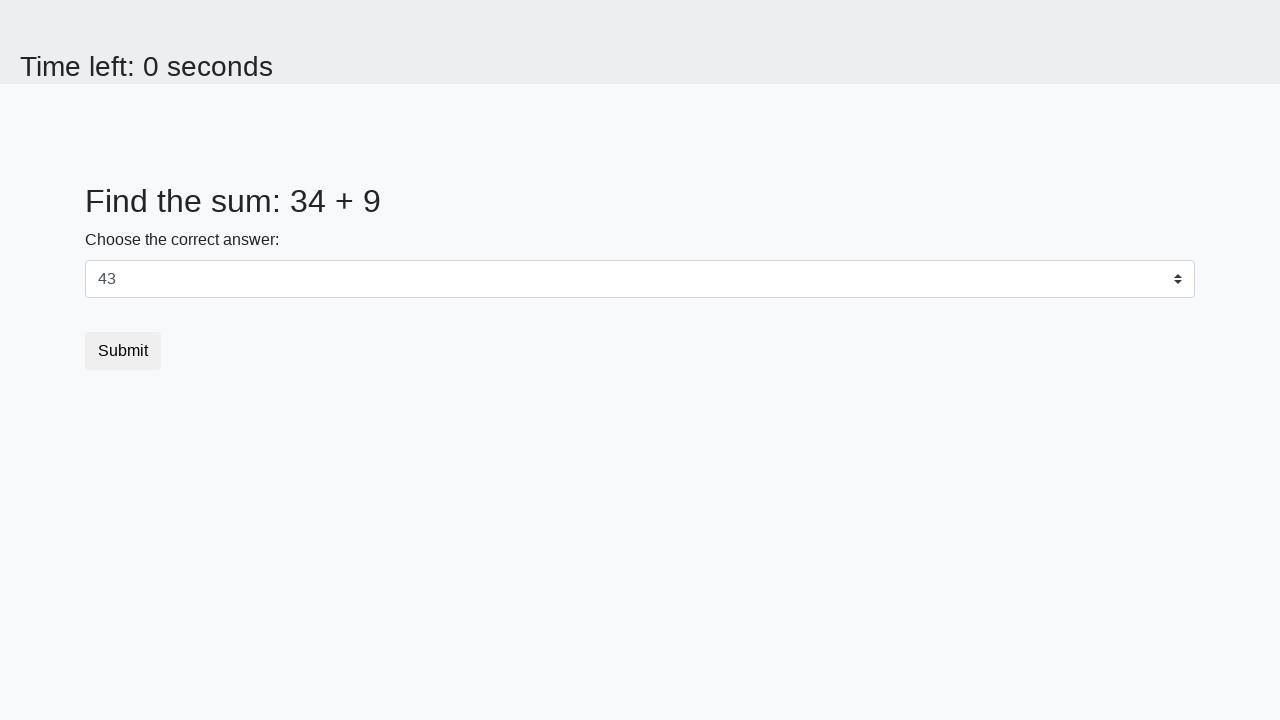

Clicked submit button at (123, 351) on button
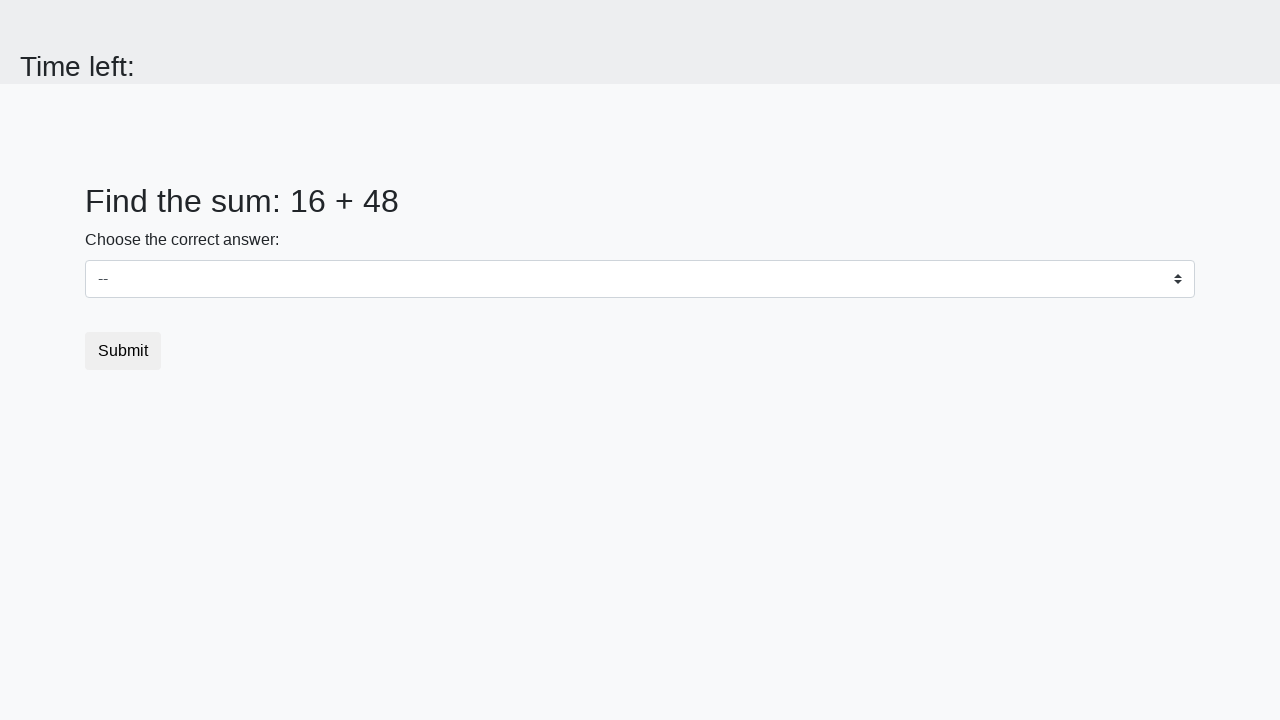

Waited 1 second for form submission to complete
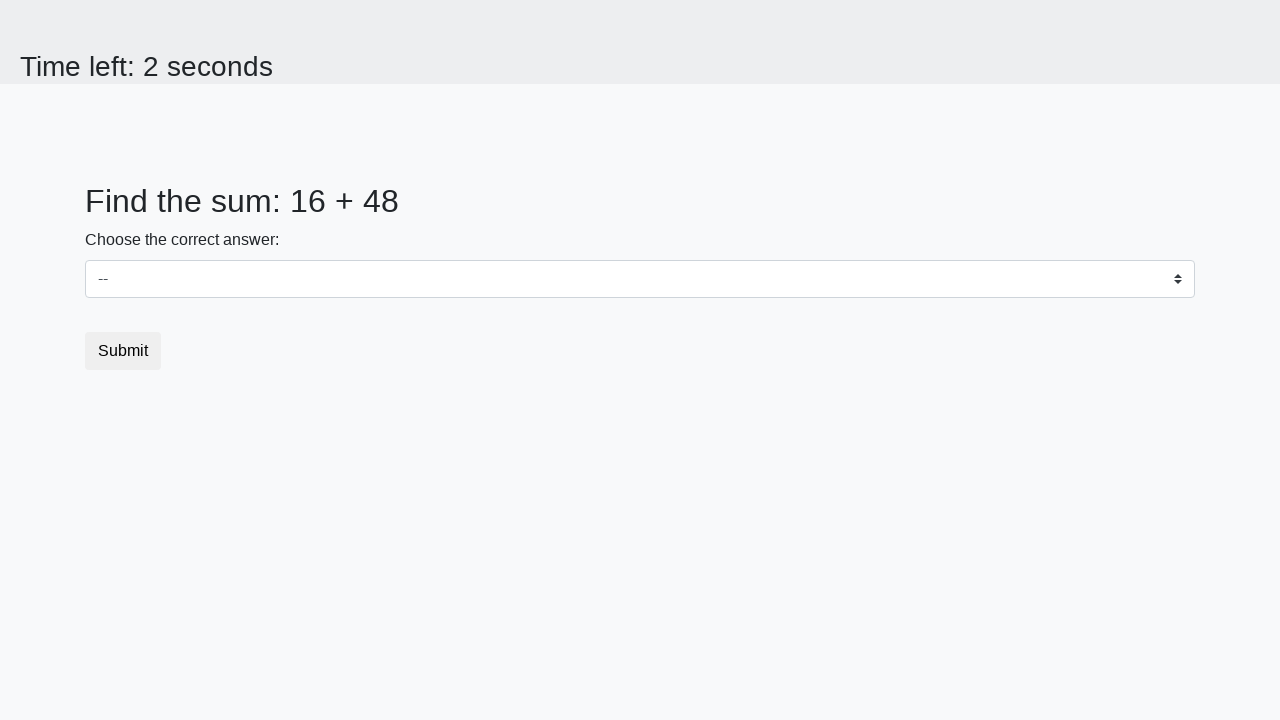

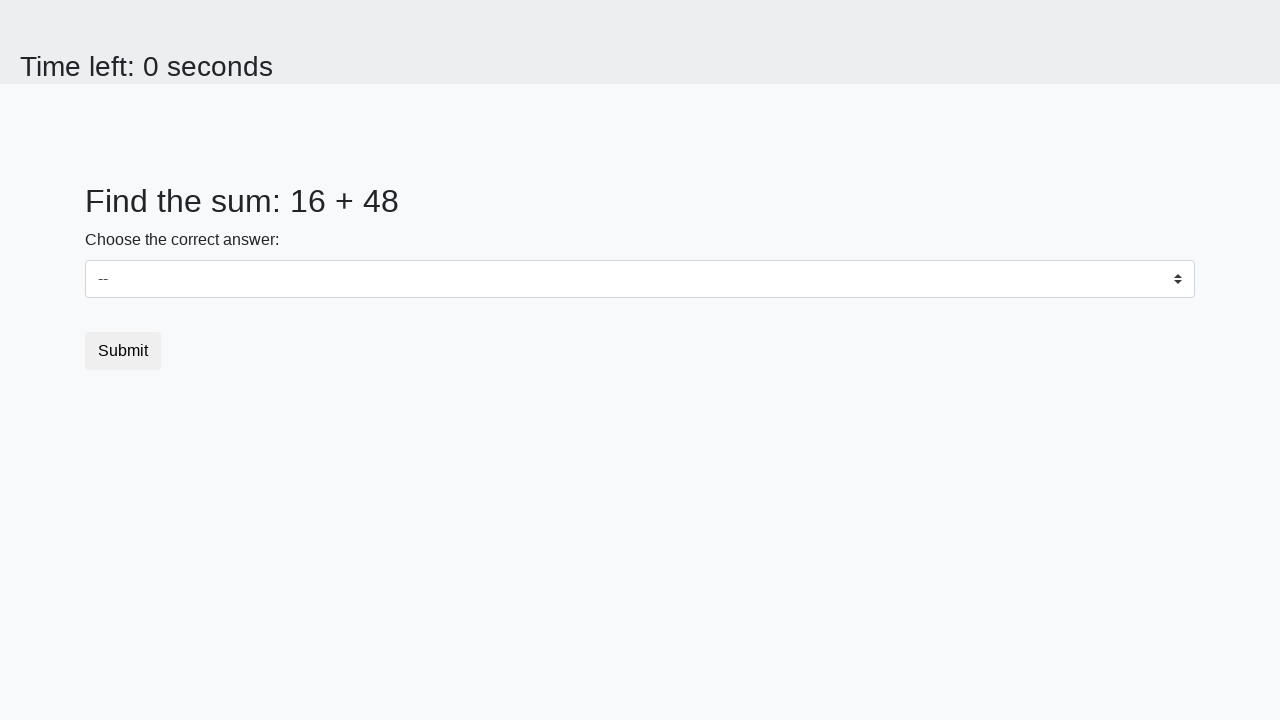